Tests various element locator strategies on a dummy website by interacting with different form fields and links

Starting URL: https://automationbysqatools.blogspot.com/2021/05/dummy-website.html

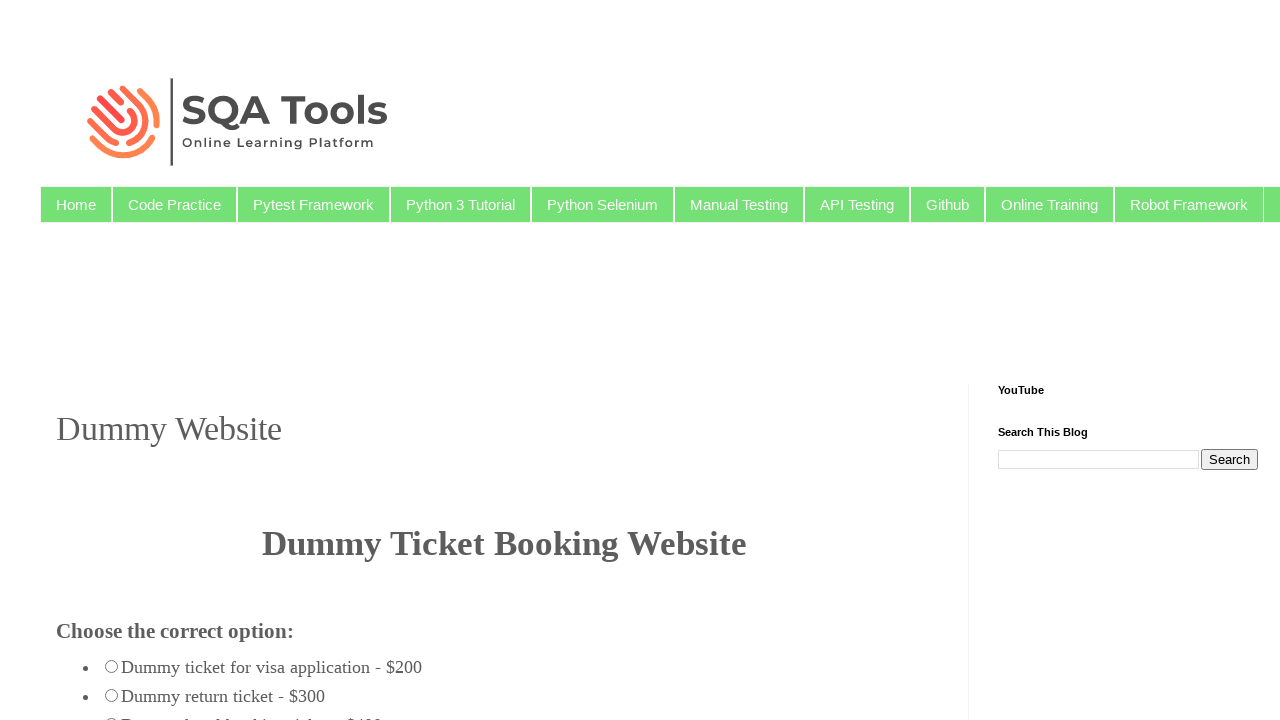

Located class element with .post-title selector
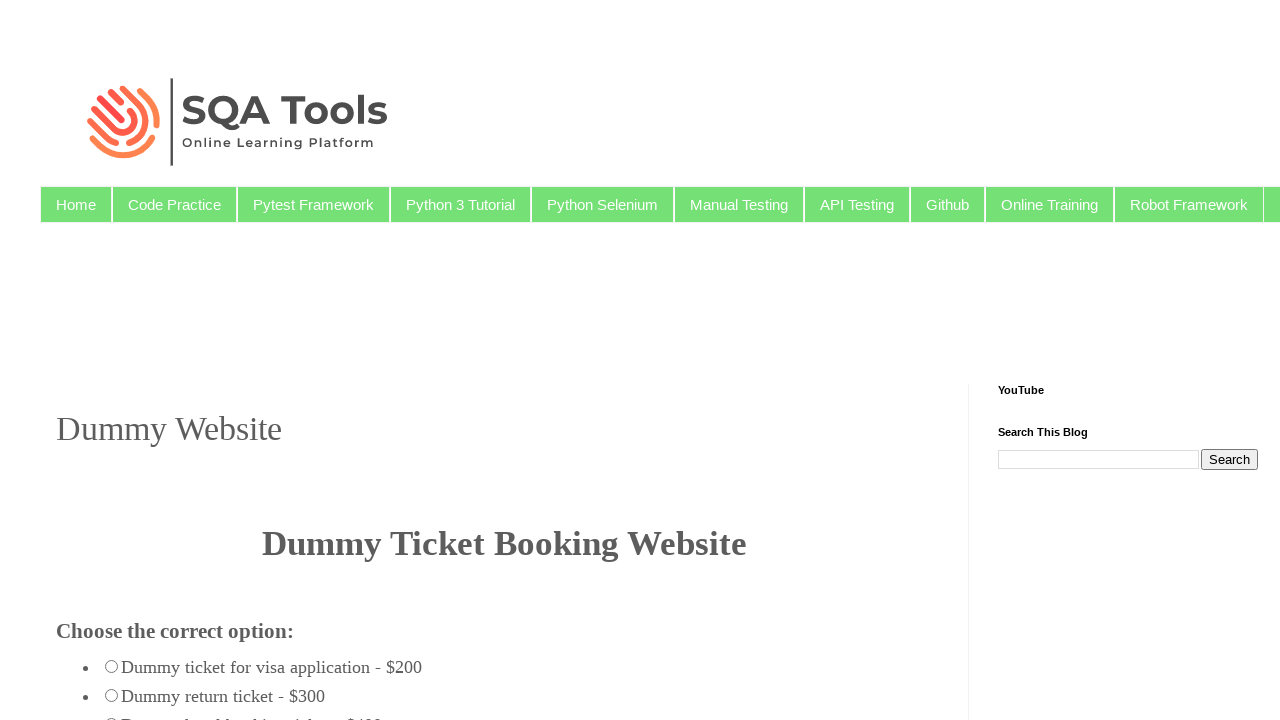

Retrieved and printed class element text content
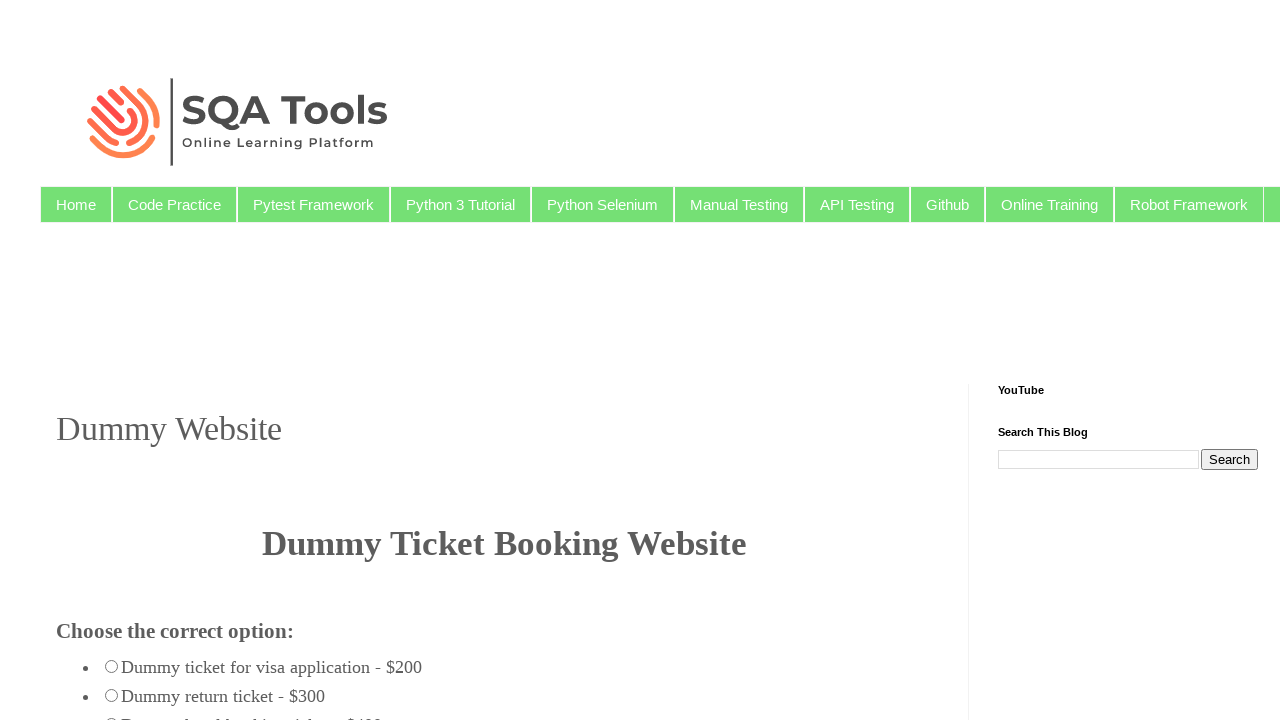

Located h1 tag element
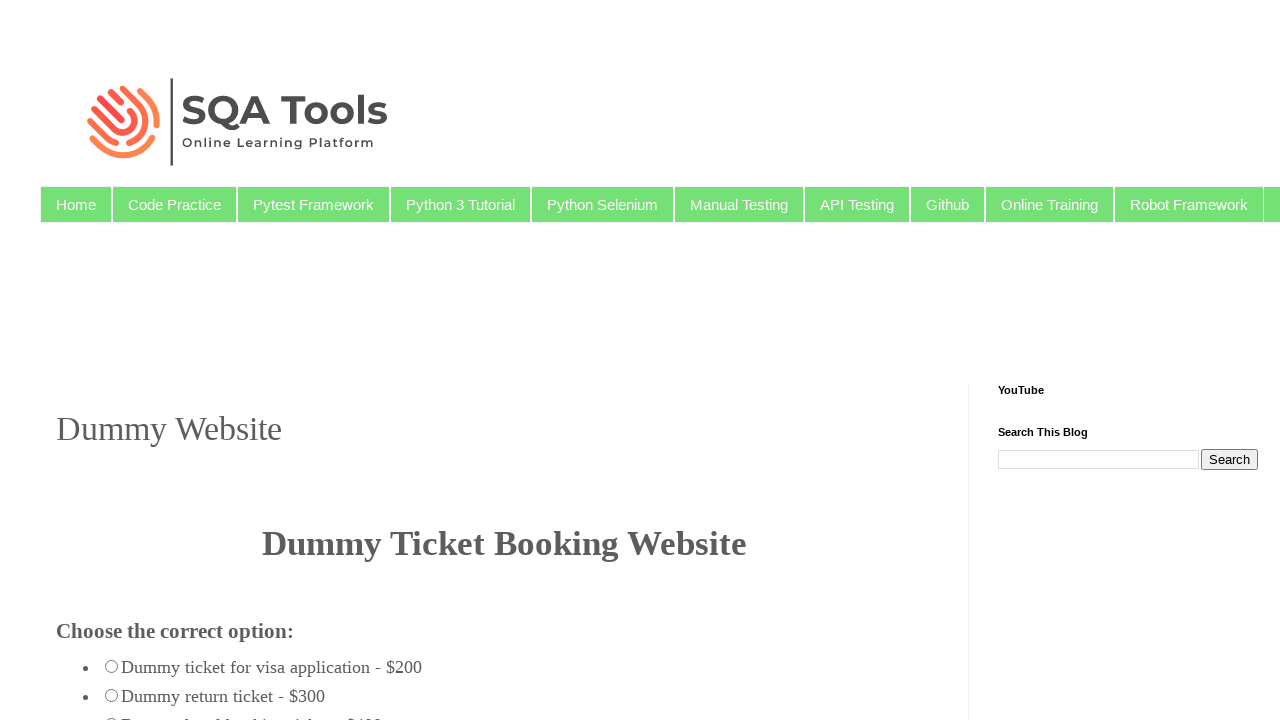

Retrieved and printed h1 tag element text content
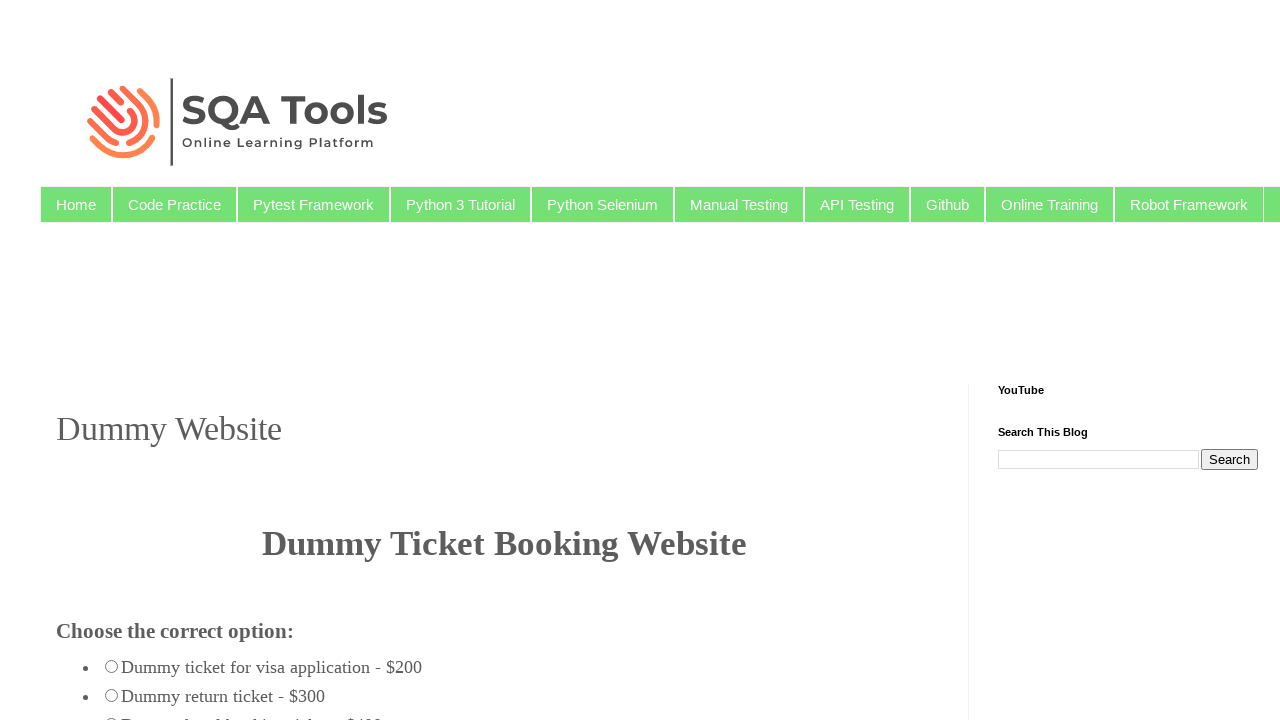

Filled first name field with 'Neha' using ID selector on #firstname
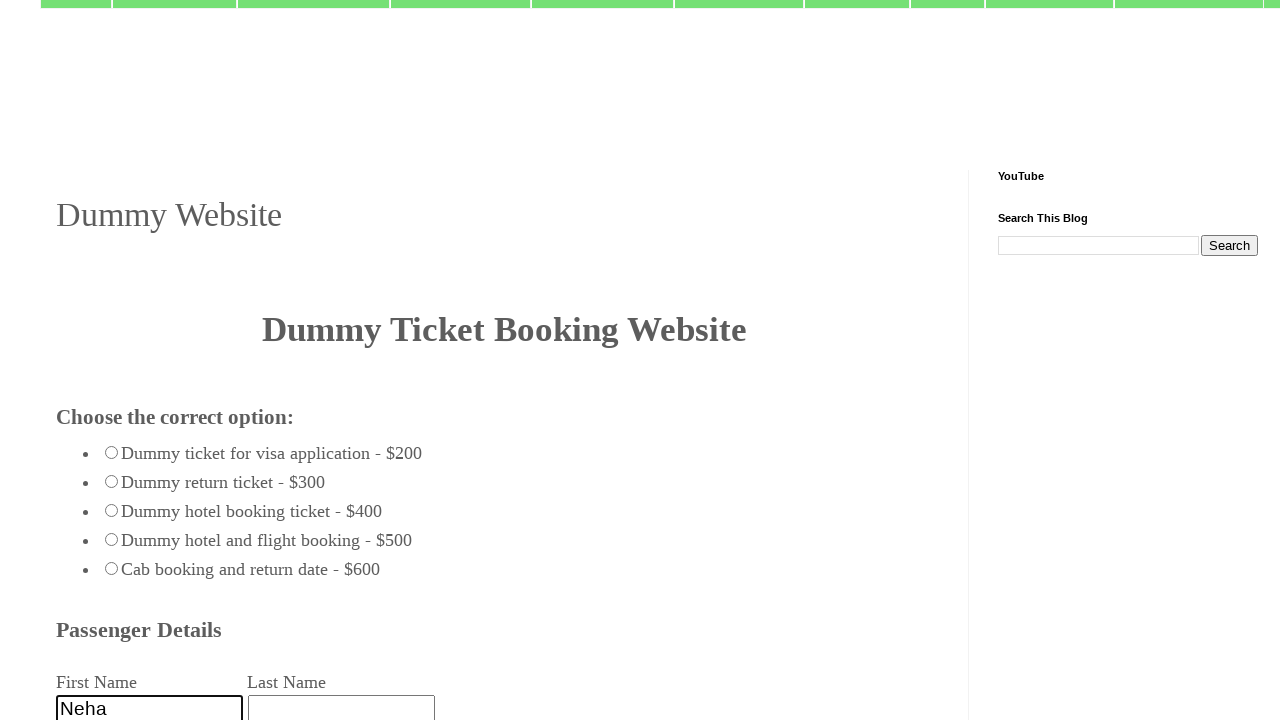

Filled from city field with 'Delhi' using name attribute on input[name='fromcity']
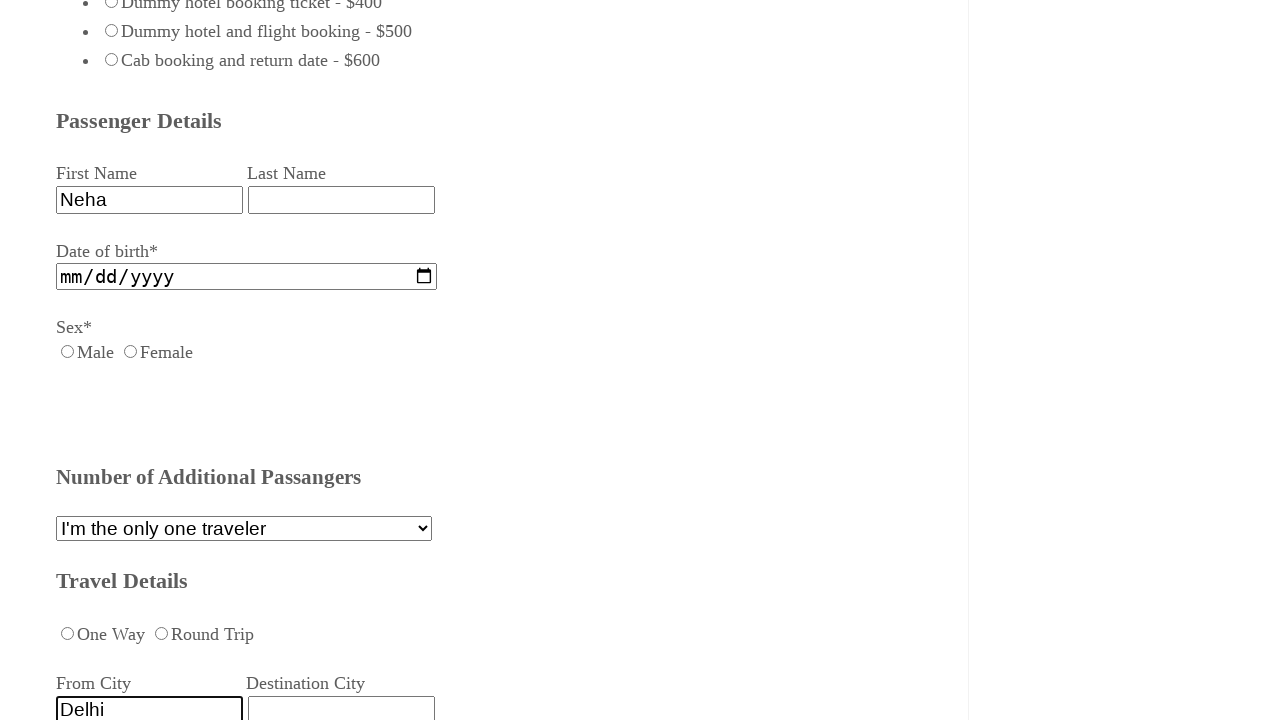

Filled destination city field with 'Bengalore' using name attribute on input[name='destcity']
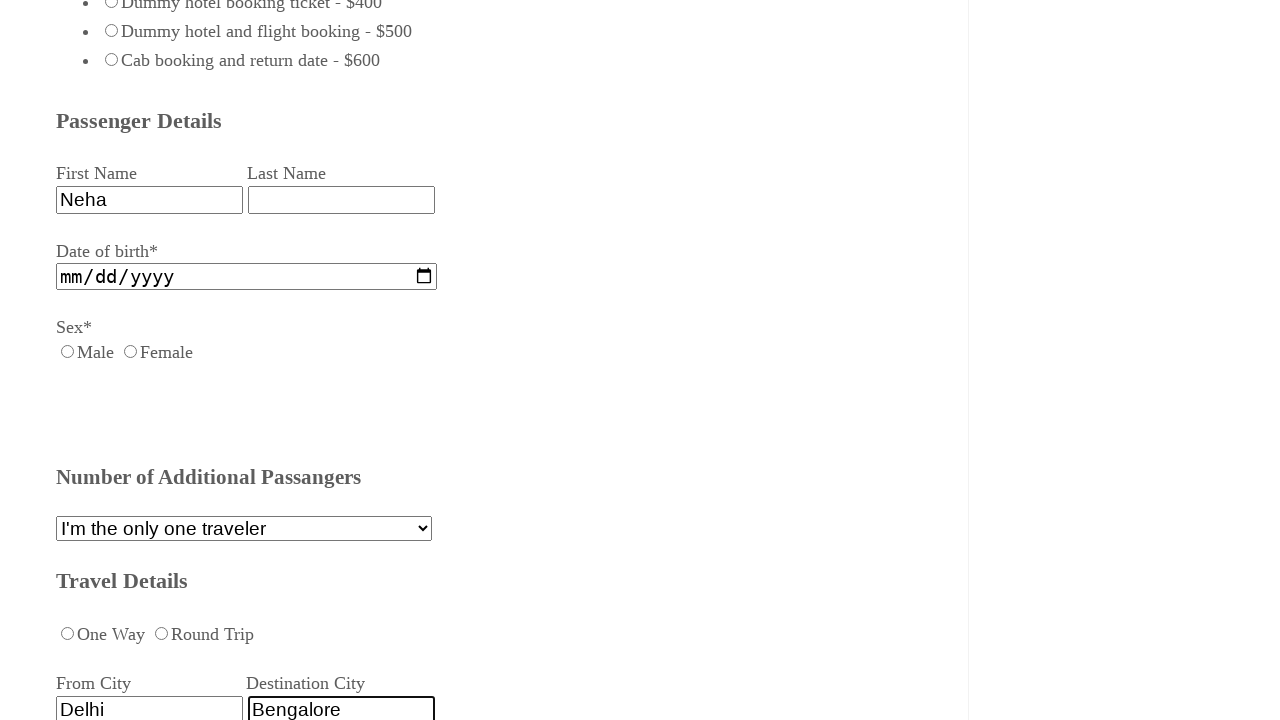

Clicked 'Manual Testing' link at (739, 204) on text=Manual Testing
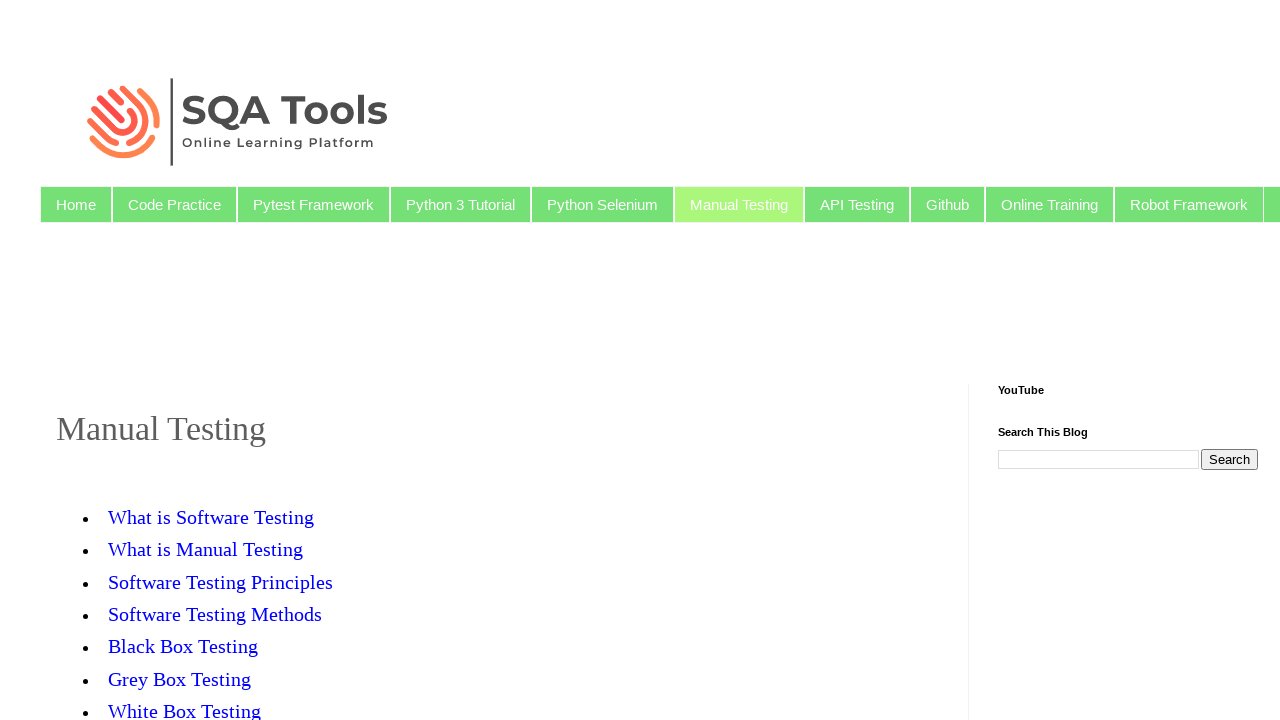

Clicked link containing 'Monkey' text using regex pattern at (262, 360) on text=/.*Monkey.*/
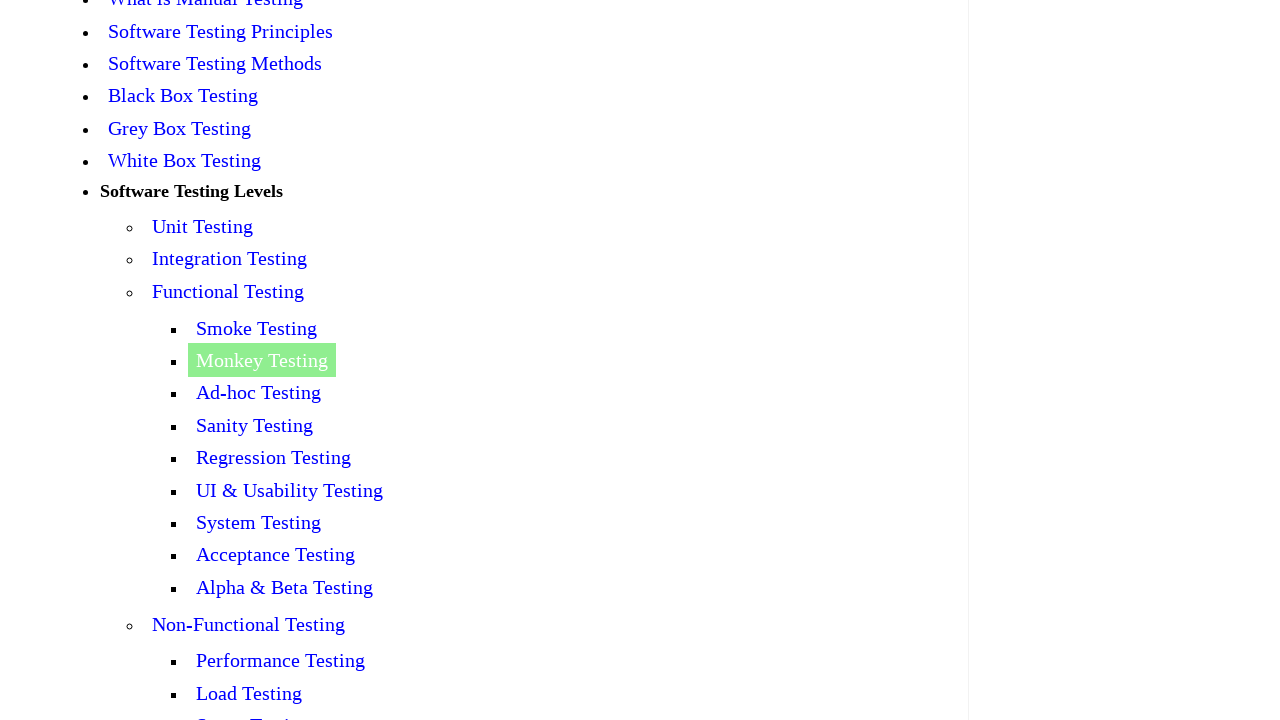

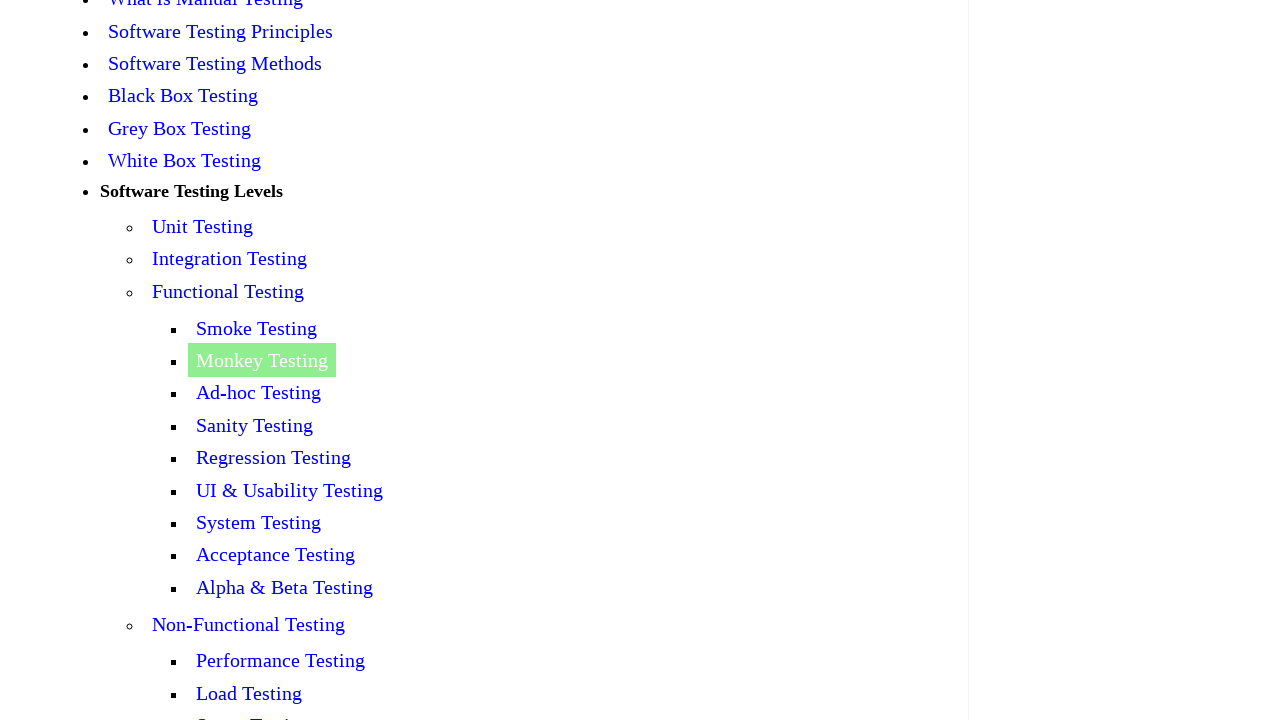